Tests the brand search functionality on Nykaa website by hovering over the BRANDS menu, searching for a brand name, and clicking on the brand link

Starting URL: https://www.nykaa.com/

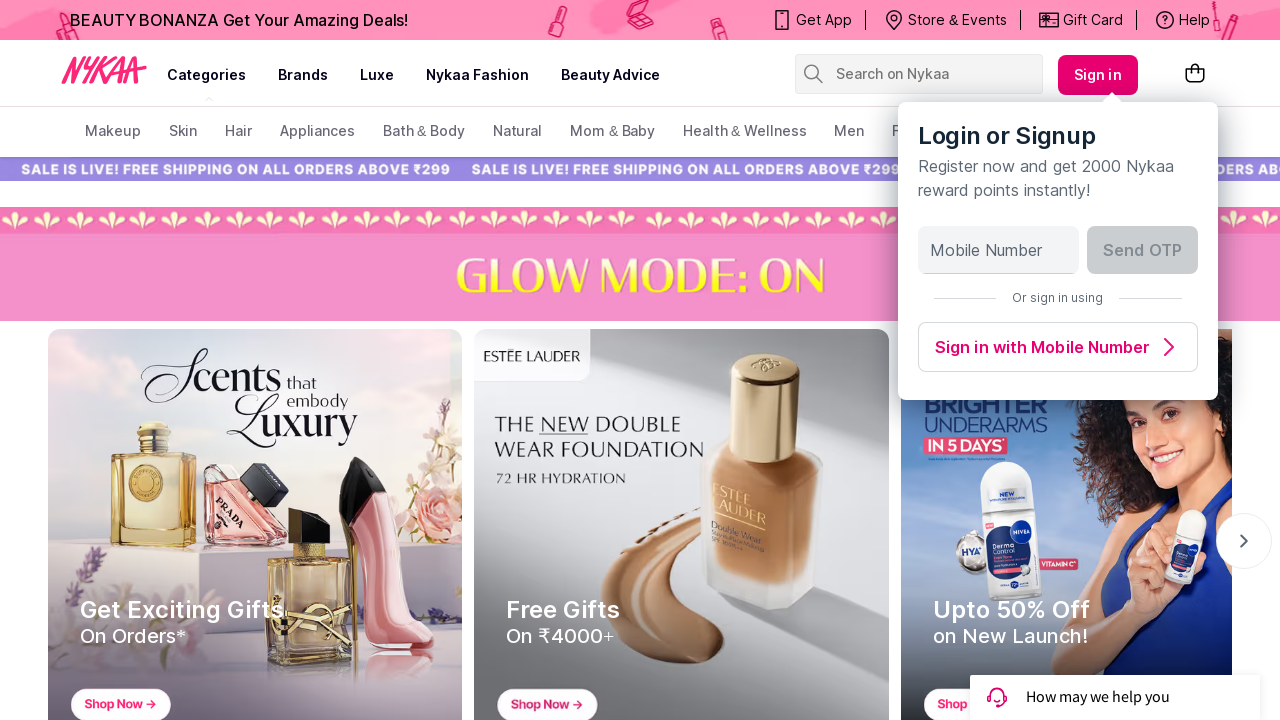

Hovered over BRANDS menu to reveal dropdown at (303, 75) on text=BRANDS
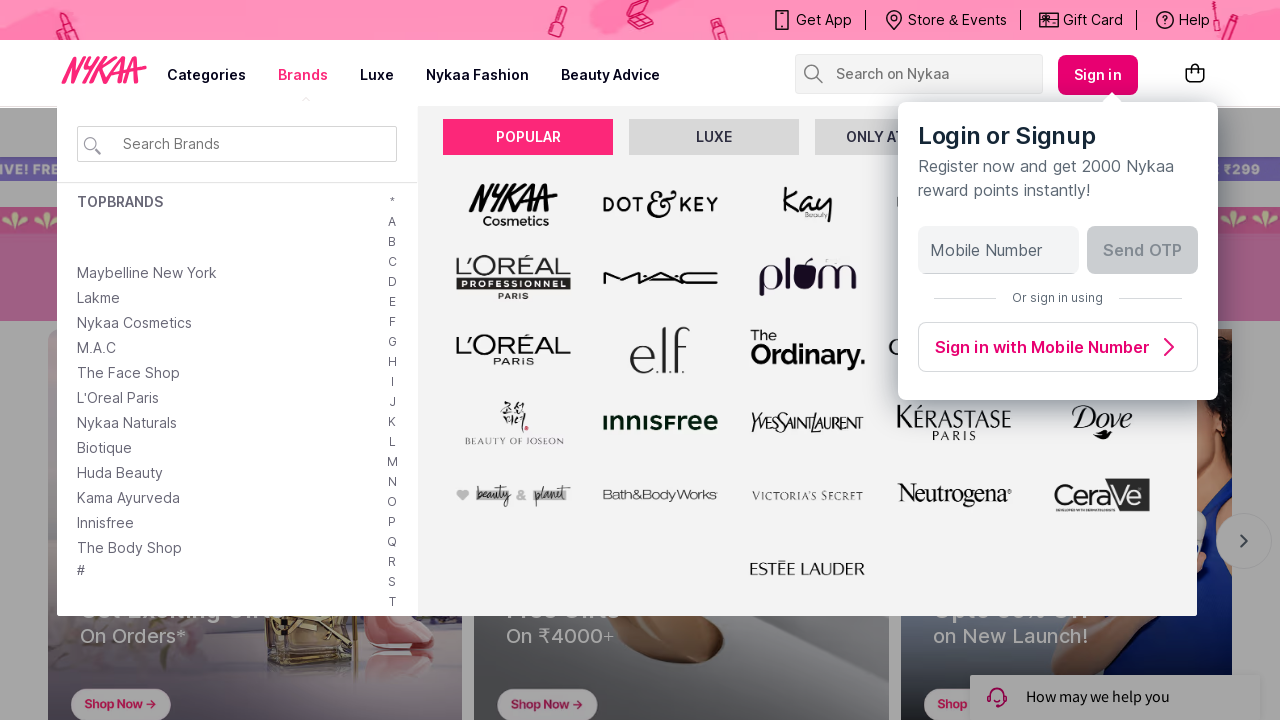

Filled brand search box with 'L'Oreal Paris' on #brandSearchBox
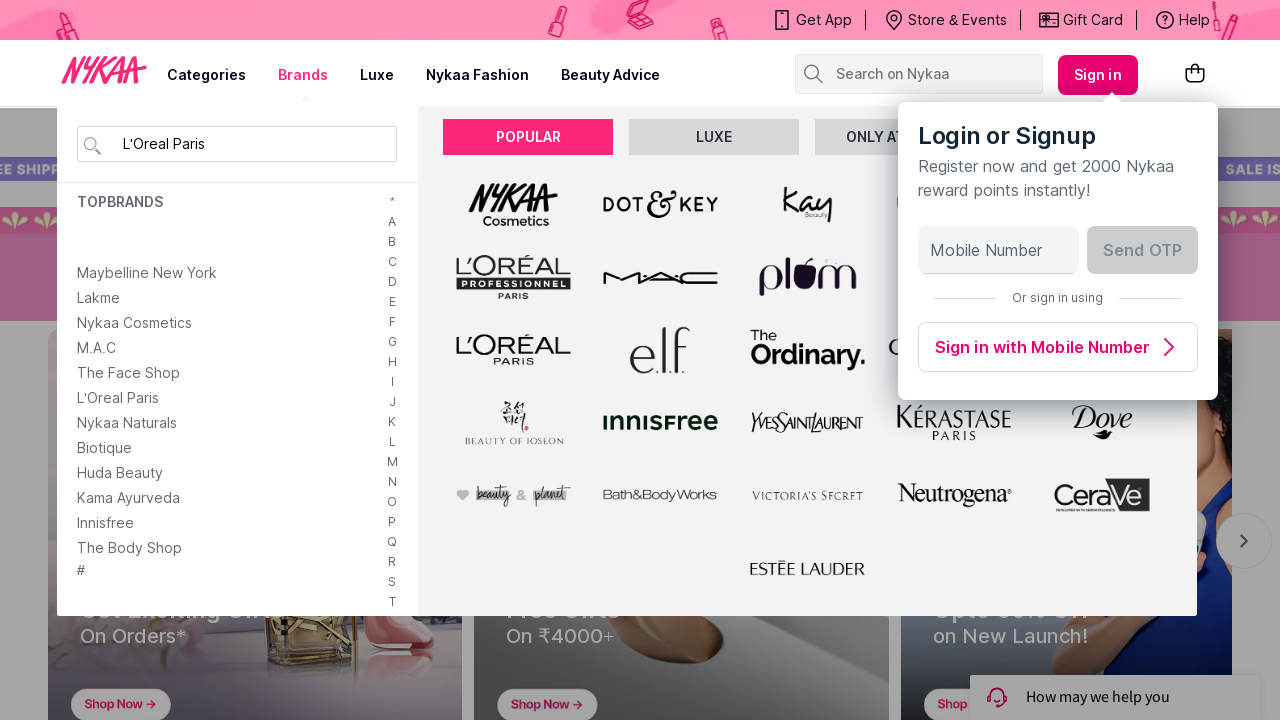

Clicked on L'Oreal Paris brand link at (118, 272) on text=L'Oreal Paris
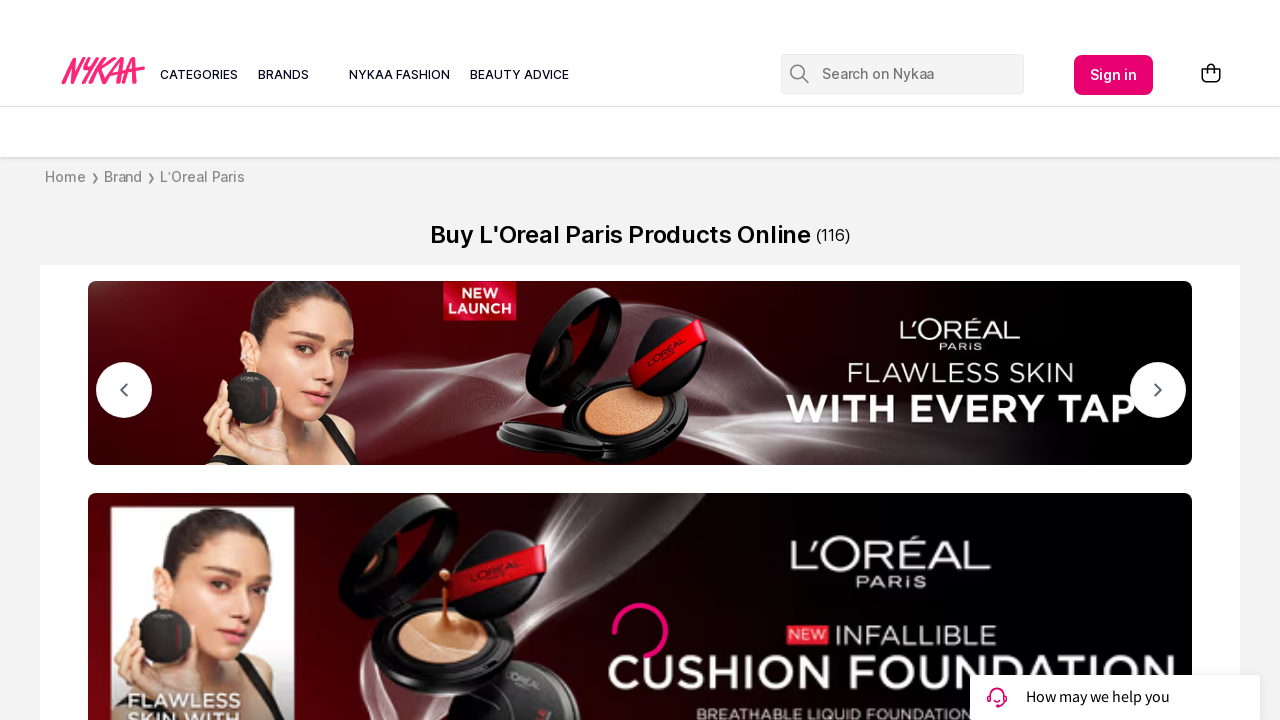

Brand page loaded successfully
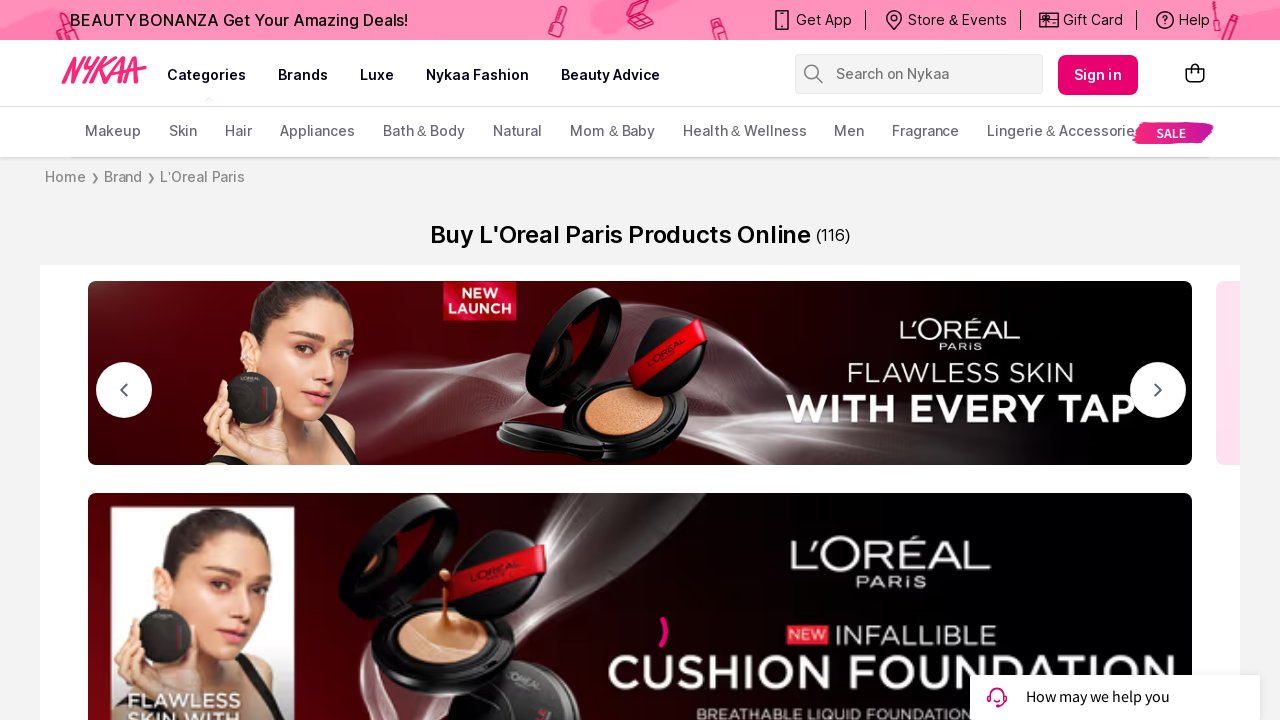

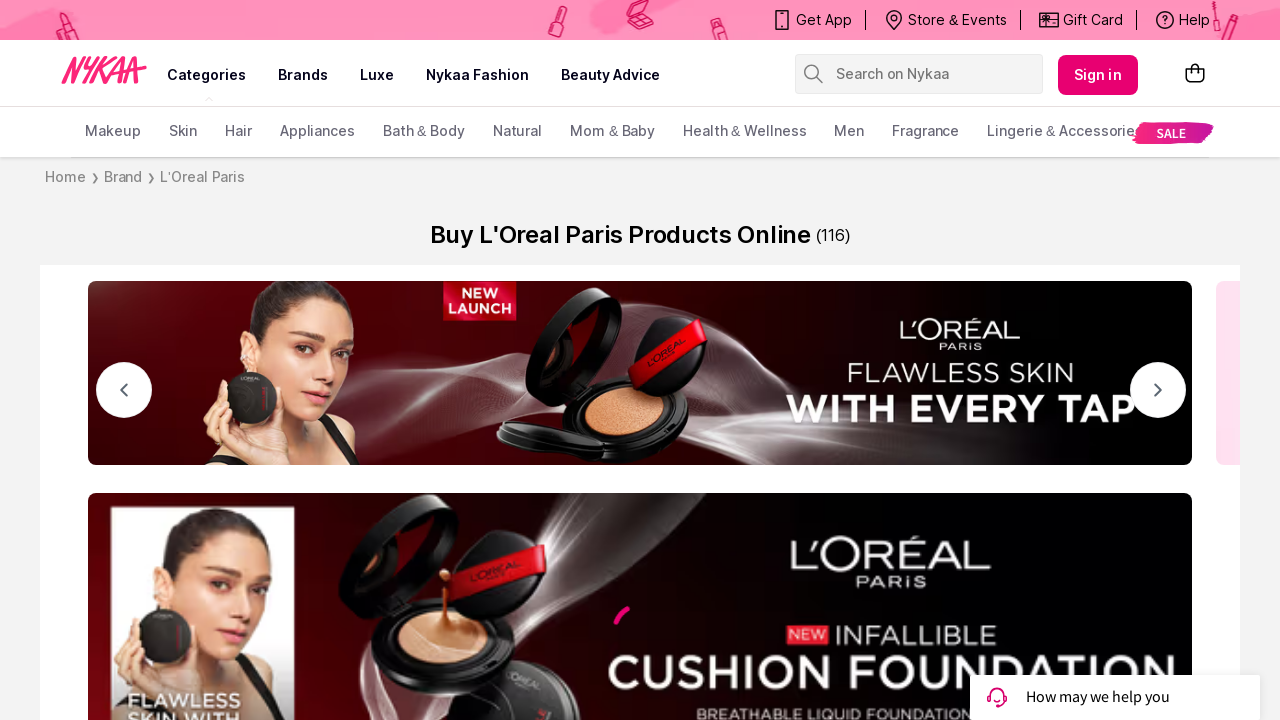